Tests navigation on a football statistics website by clicking the "All matches" button and selecting "Spain" from a country dropdown filter

Starting URL: https://www.adamchoi.co.uk/overs/detailed

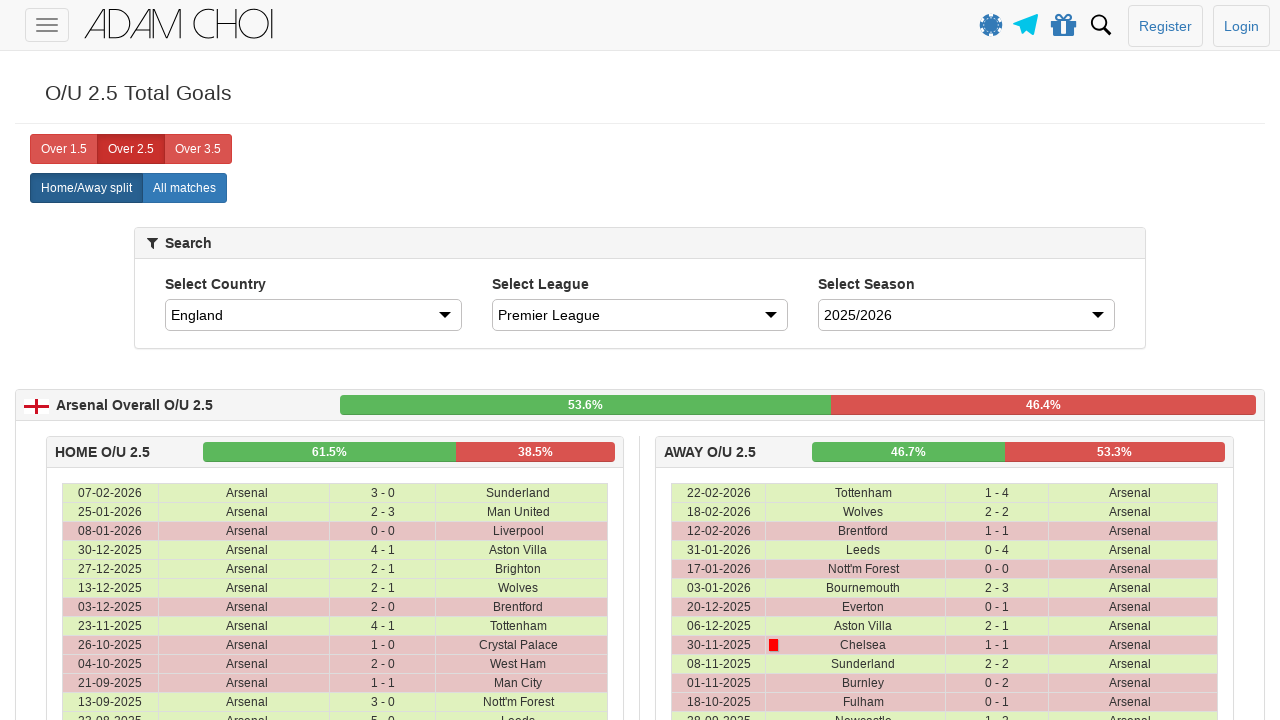

Clicked 'All matches' button at (184, 188) on xpath=//label[@analytics-event="All matches"]
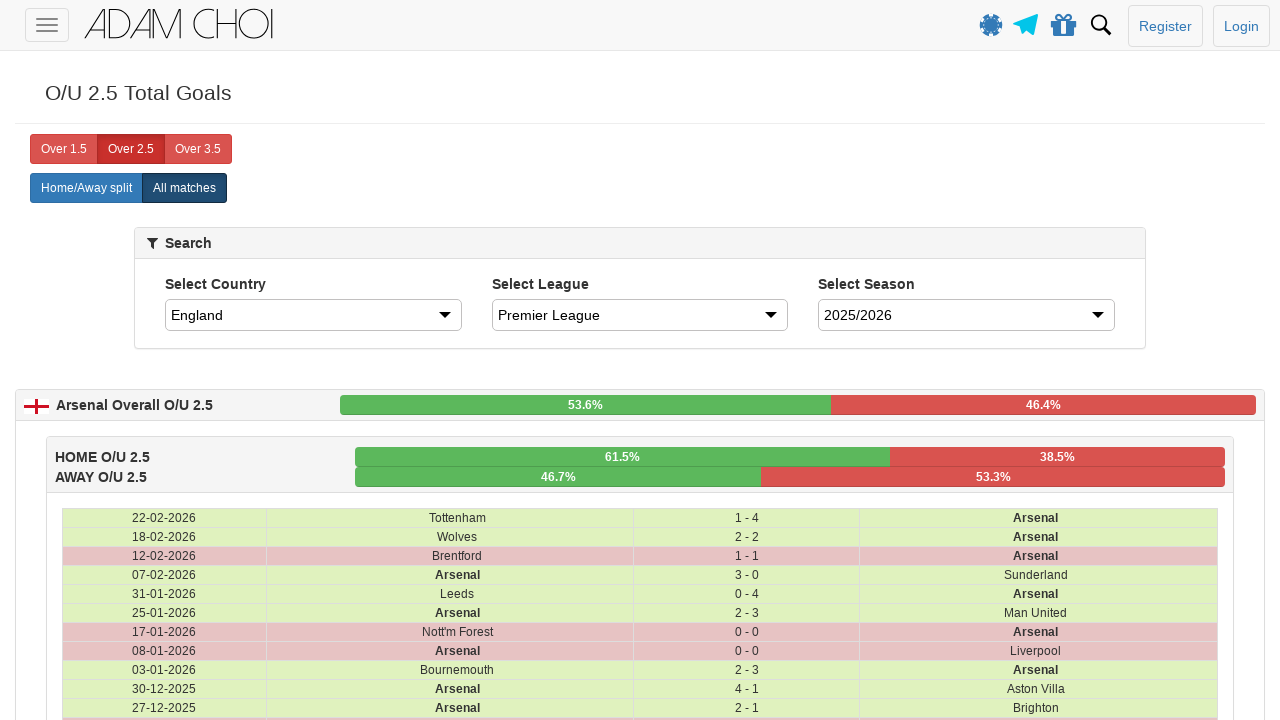

Selected 'Spain' from country dropdown filter on #country
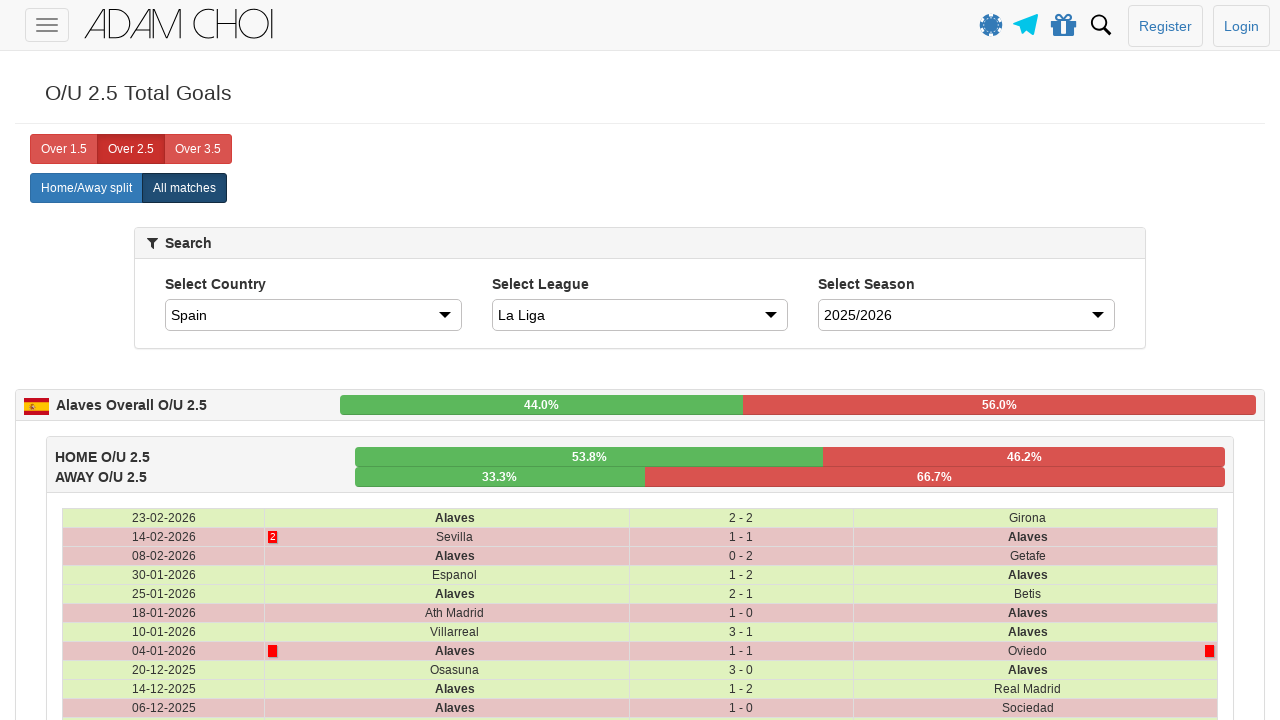

Match data loaded successfully
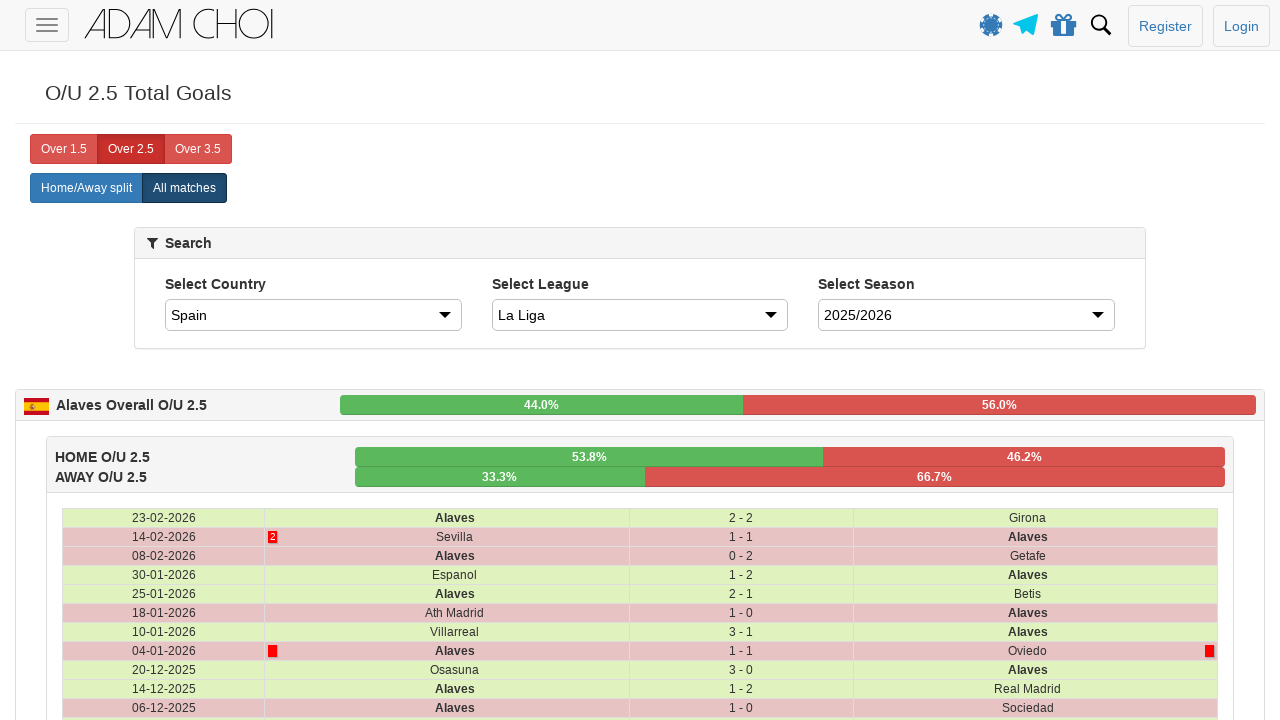

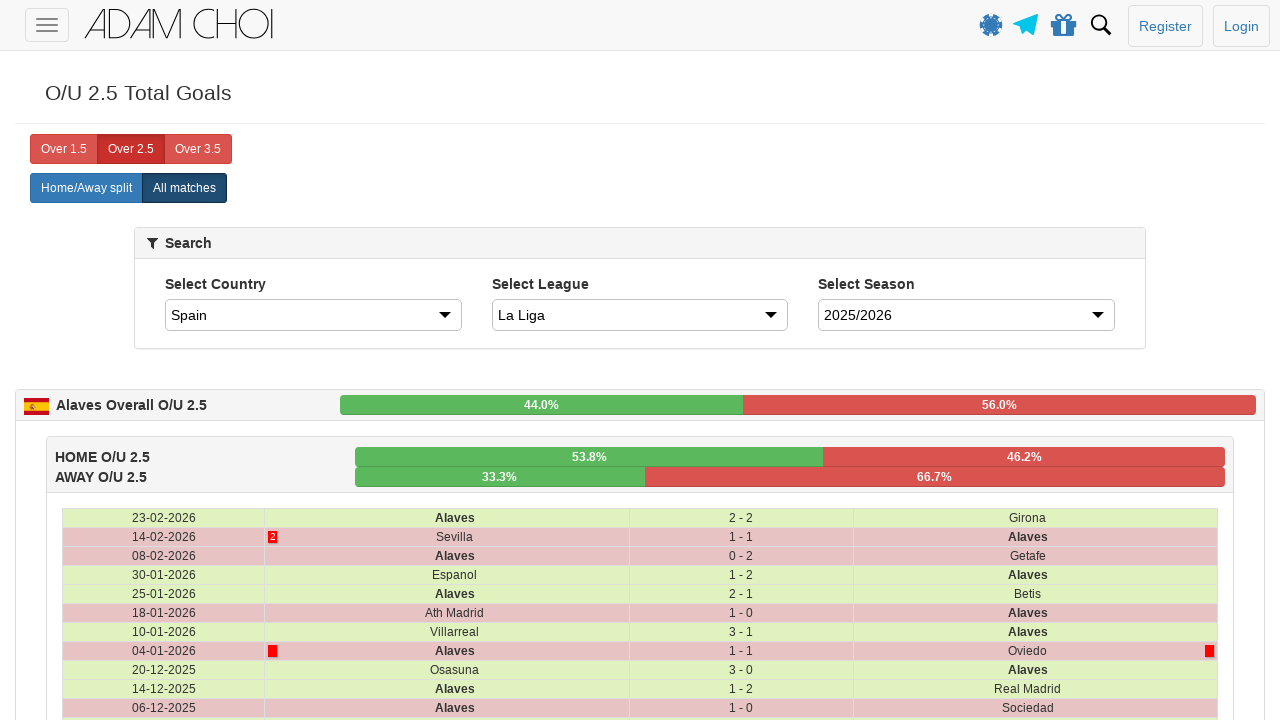